Tests explicit wait functionality by clicking a timer button and waiting for an element to appear after a delay

Starting URL: http://seleniumpractise.blogspot.in/2016/08/how-to-use-explicit-wait-in-selenium.html

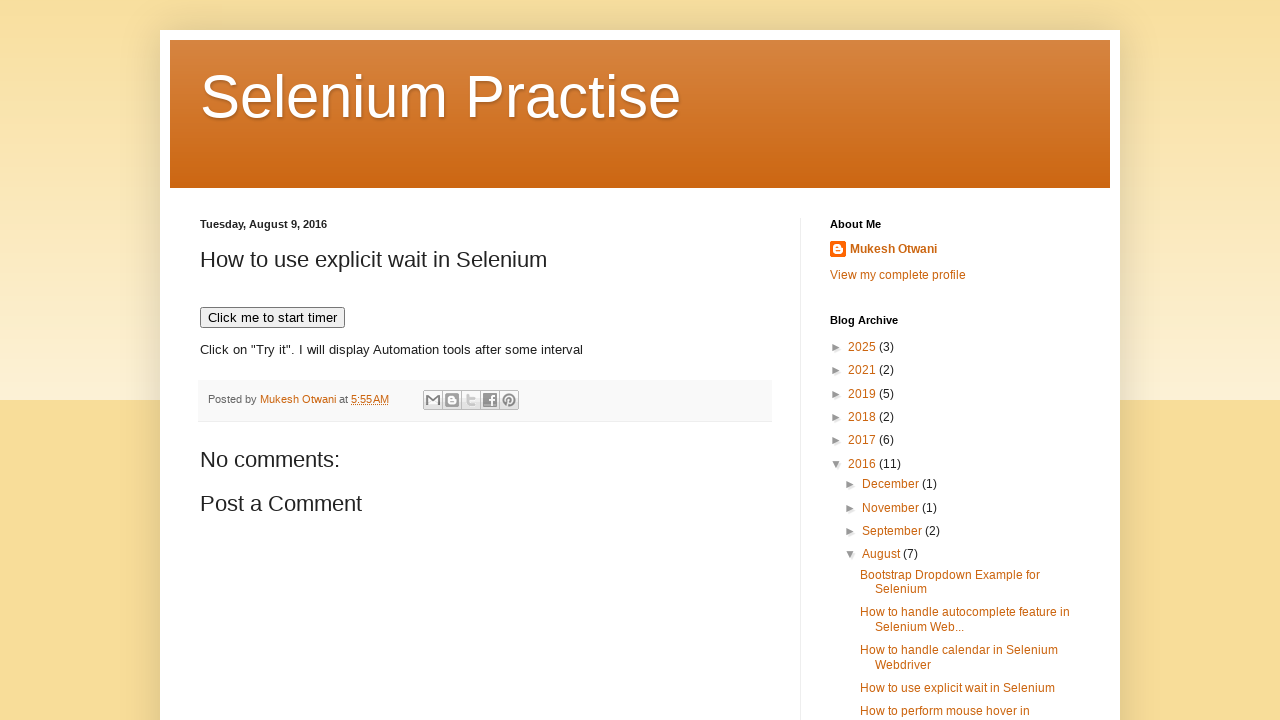

Clicked on the second download link
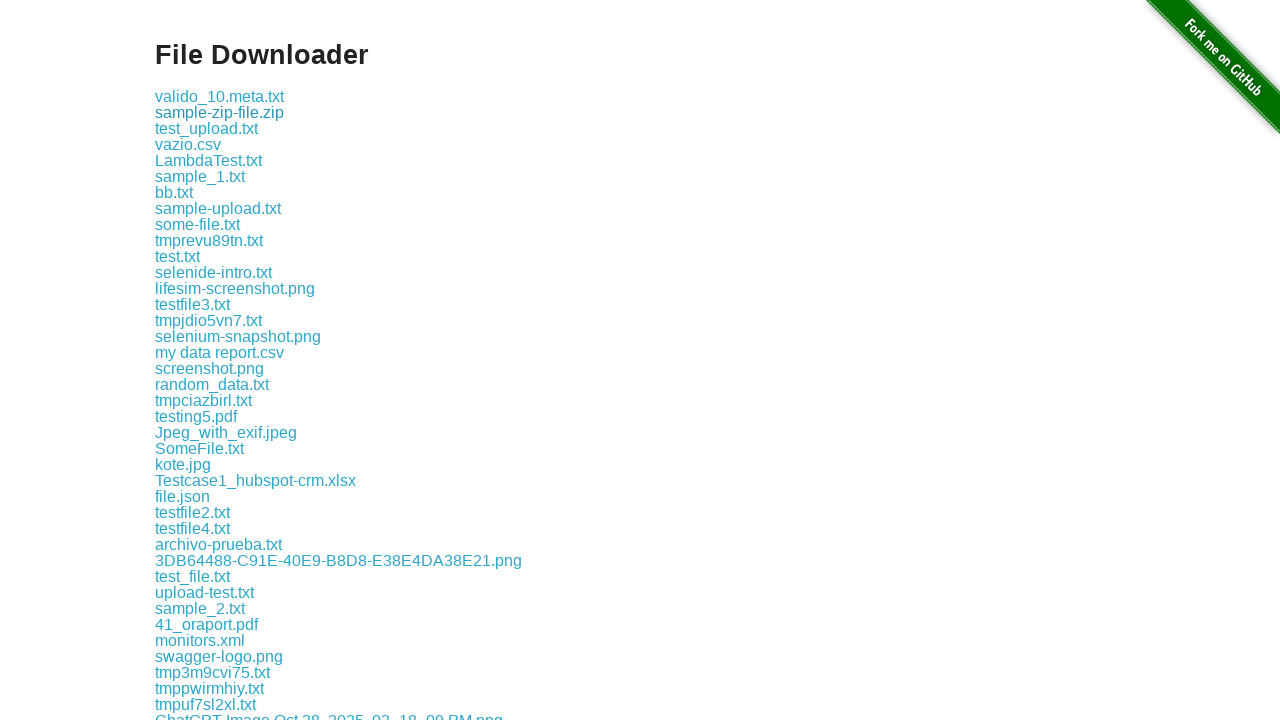

Initiated download by clicking download link and waited for download to start
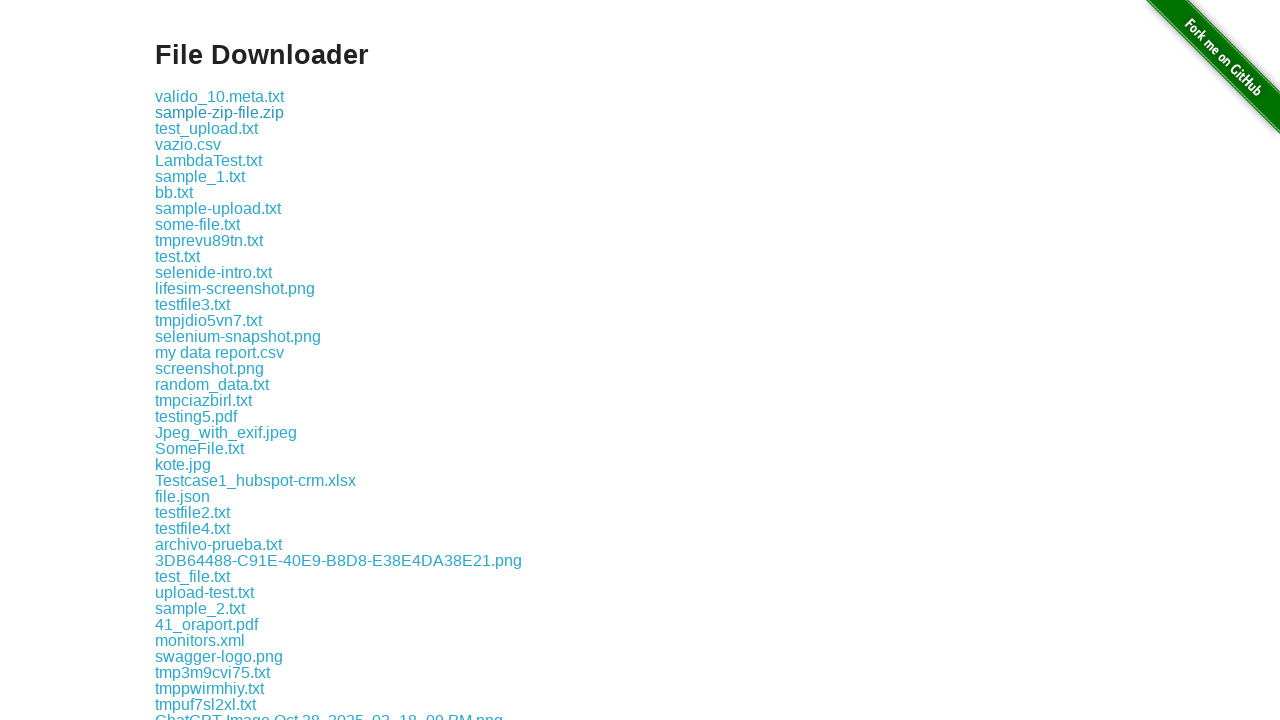

Download completed and file object obtained
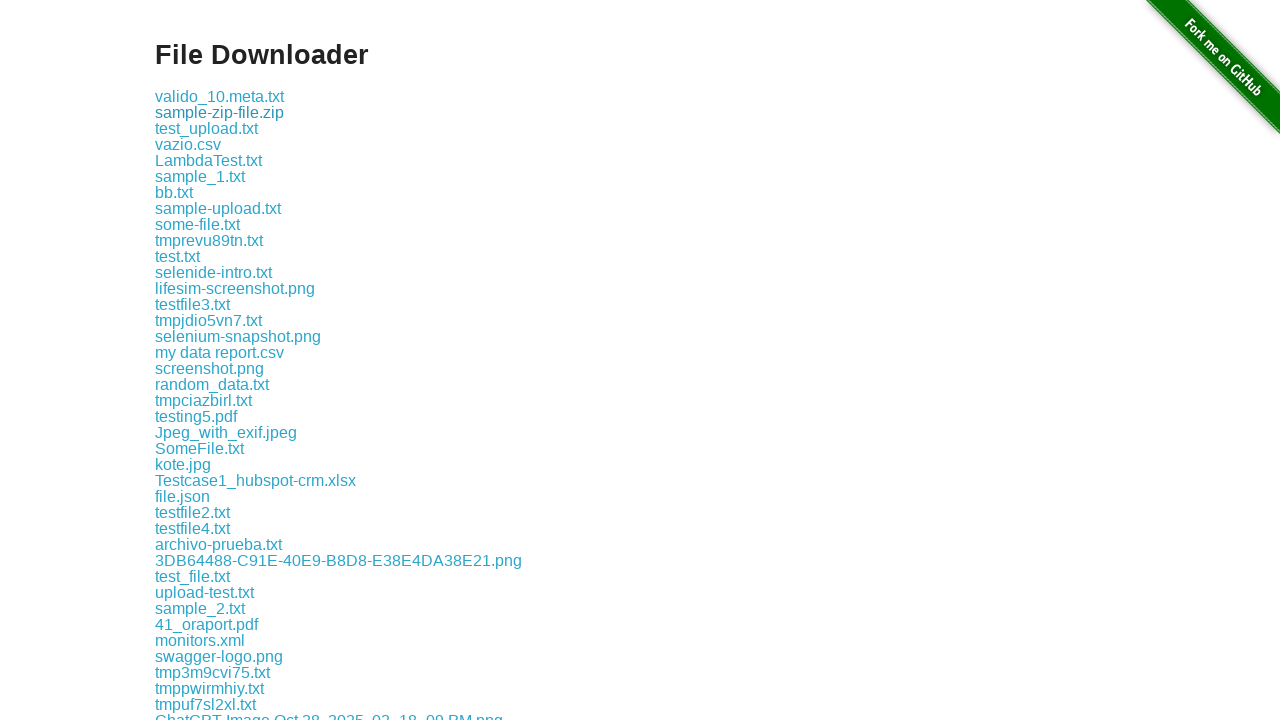

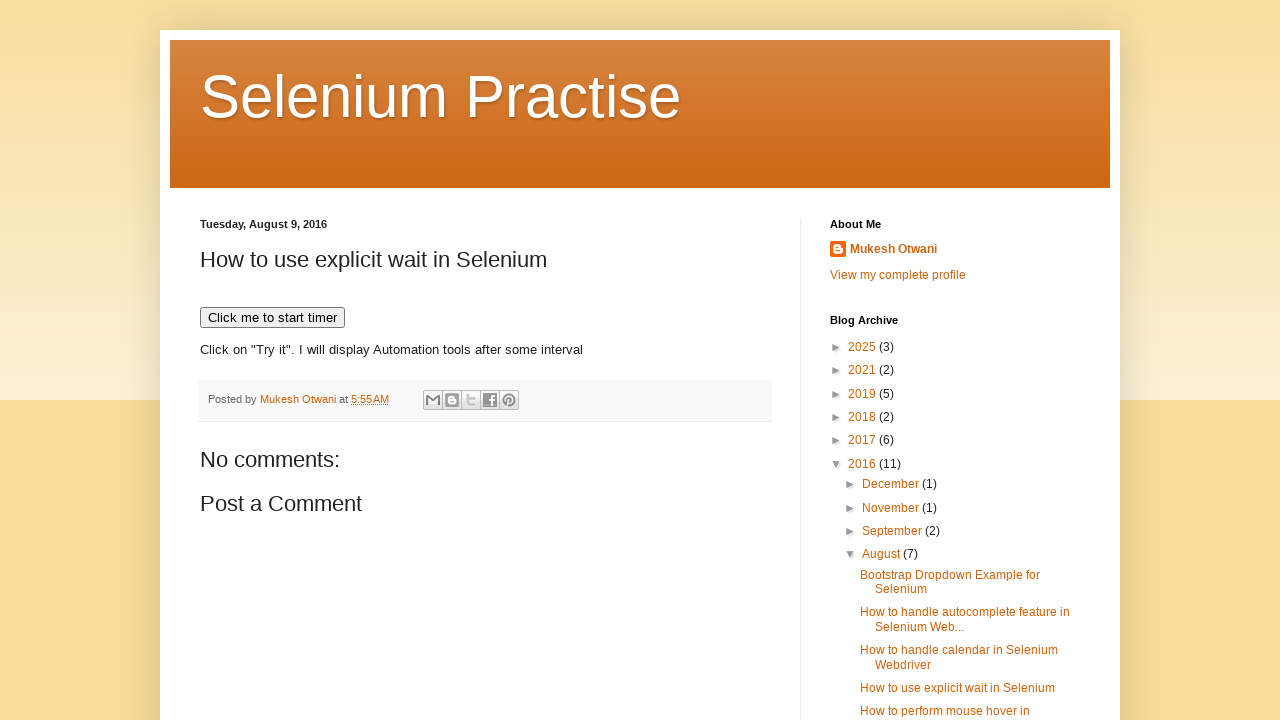